Tests form interaction by reading a value from an element's attribute, performing a calculation, filling the answer field, checking checkboxes, and submitting the form

Starting URL: http://suninjuly.github.io/get_attribute.html

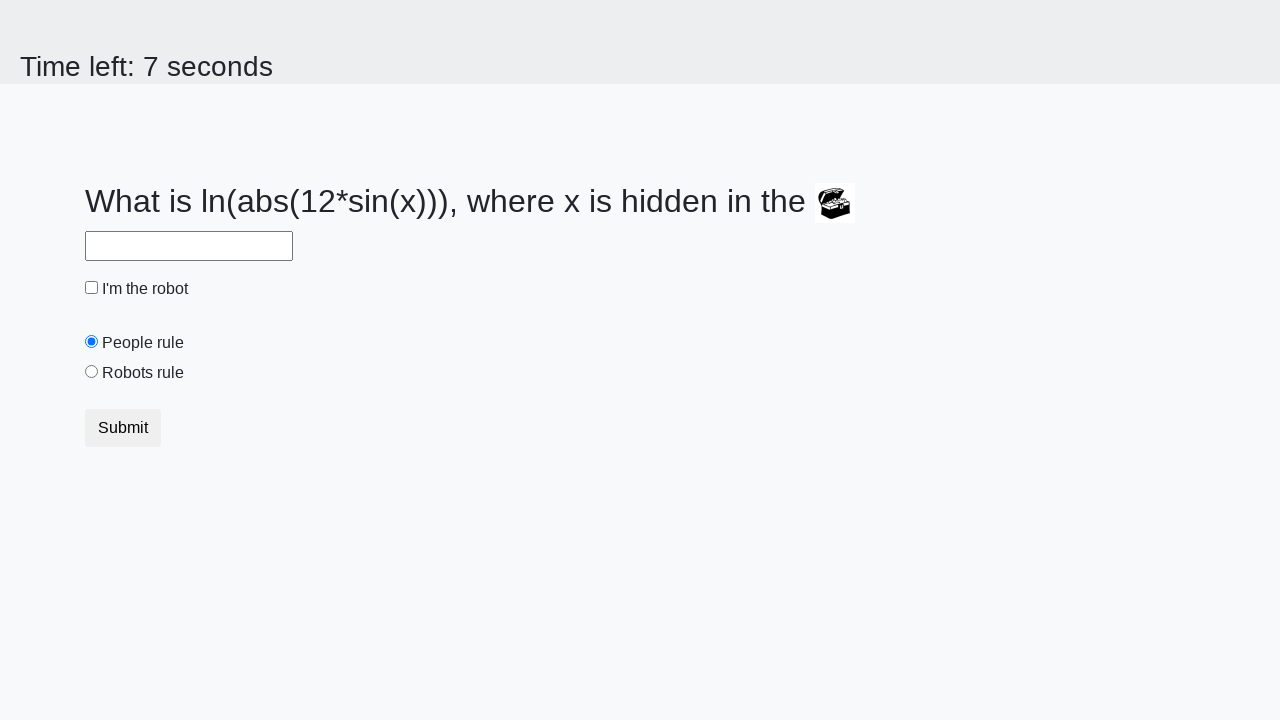

Located treasure element
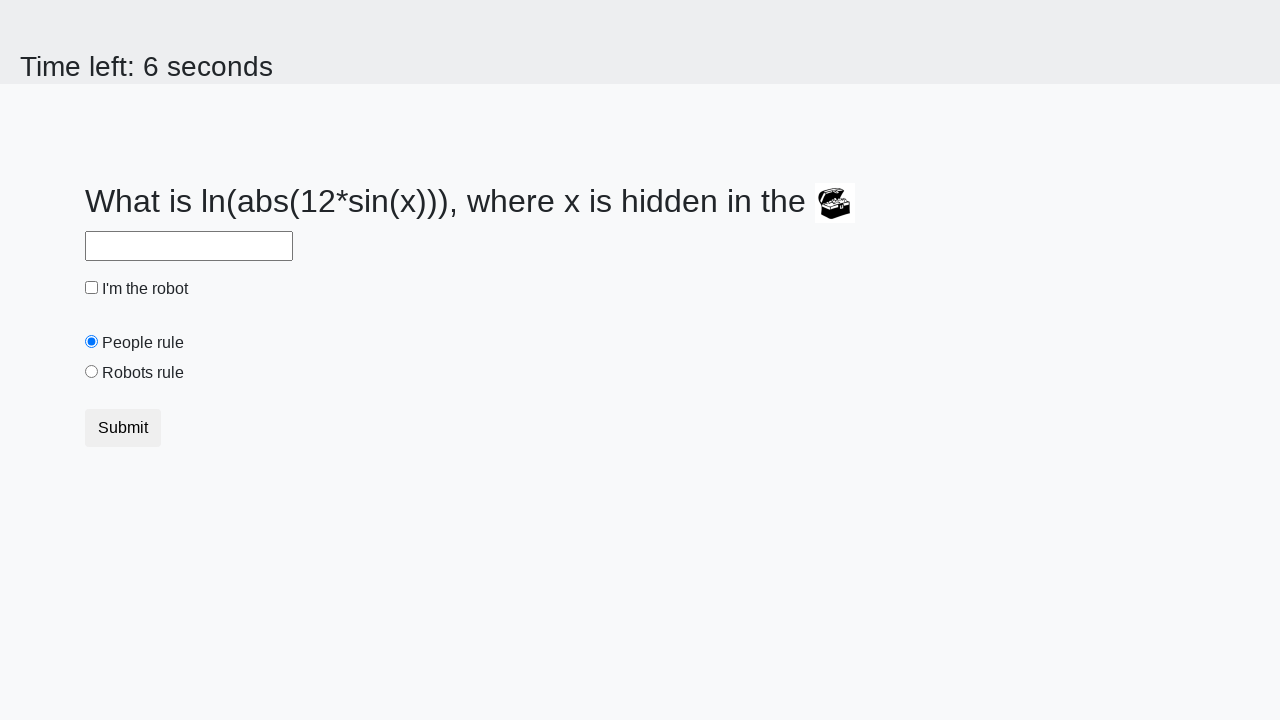

Retrieved valuex attribute from treasure element: 903
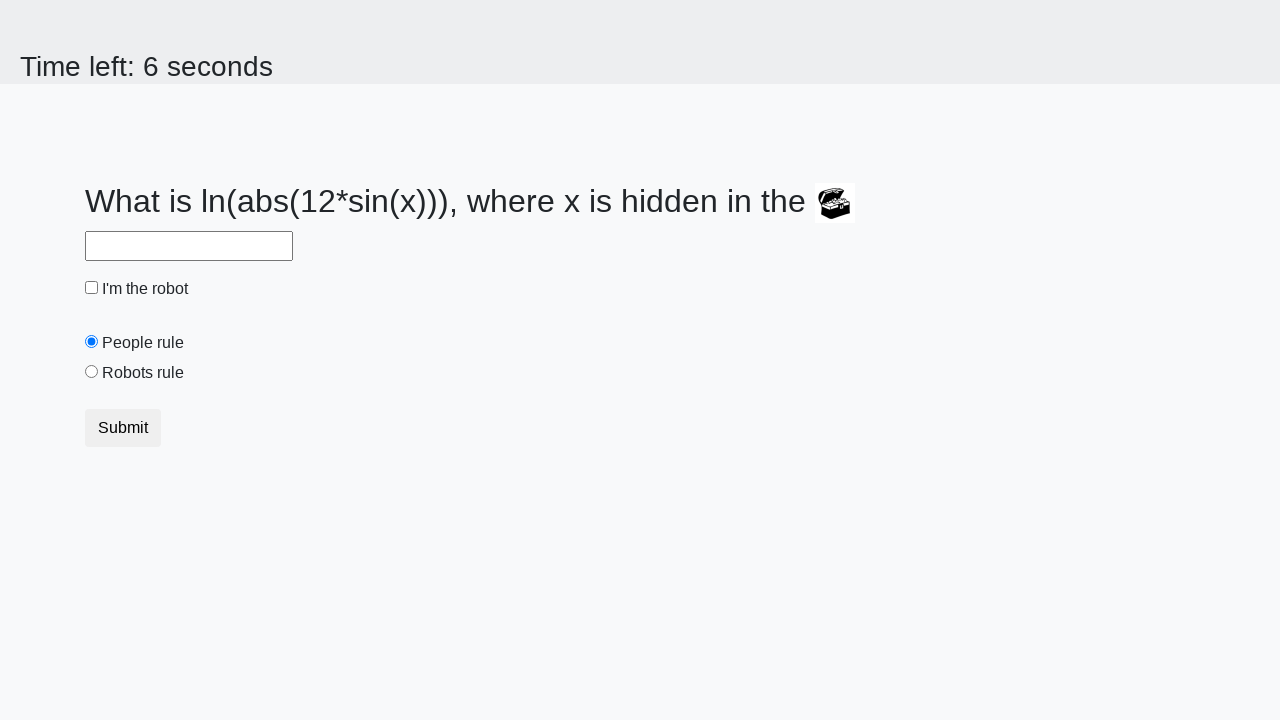

Calculated result using formula: 2.463140496039347
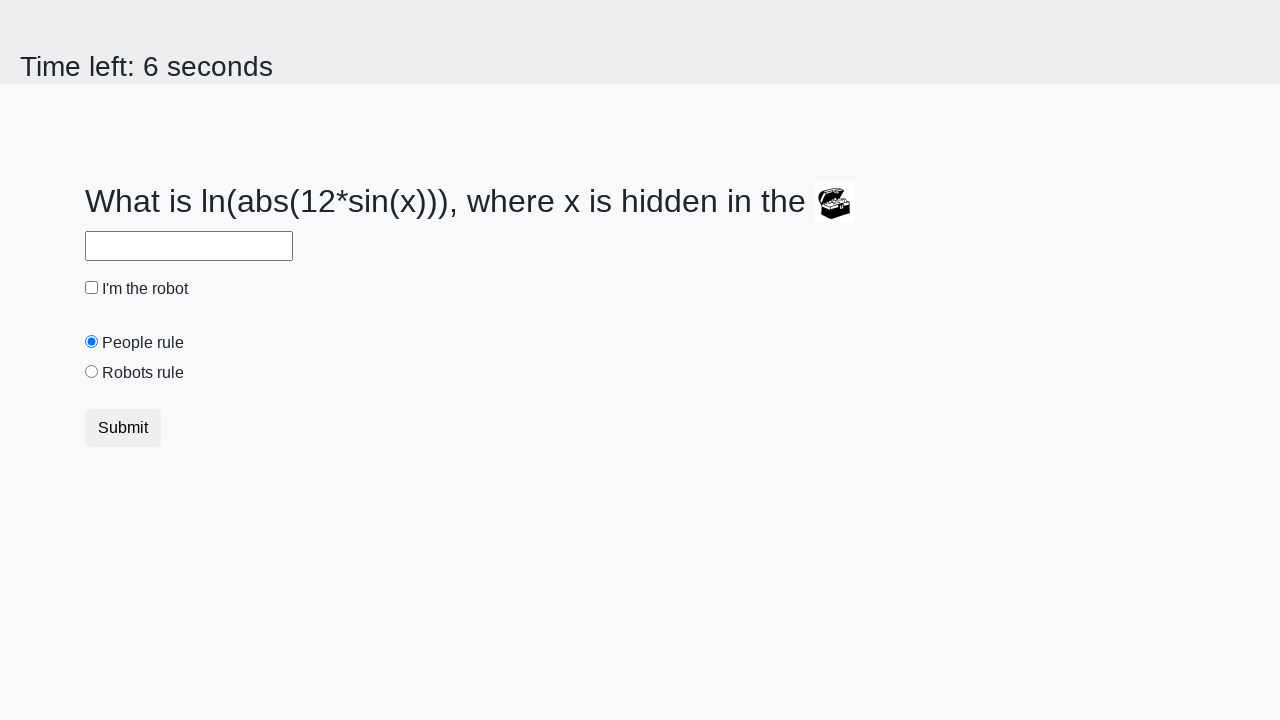

Filled answer field with calculated value: 2.463140496039347 on #answer
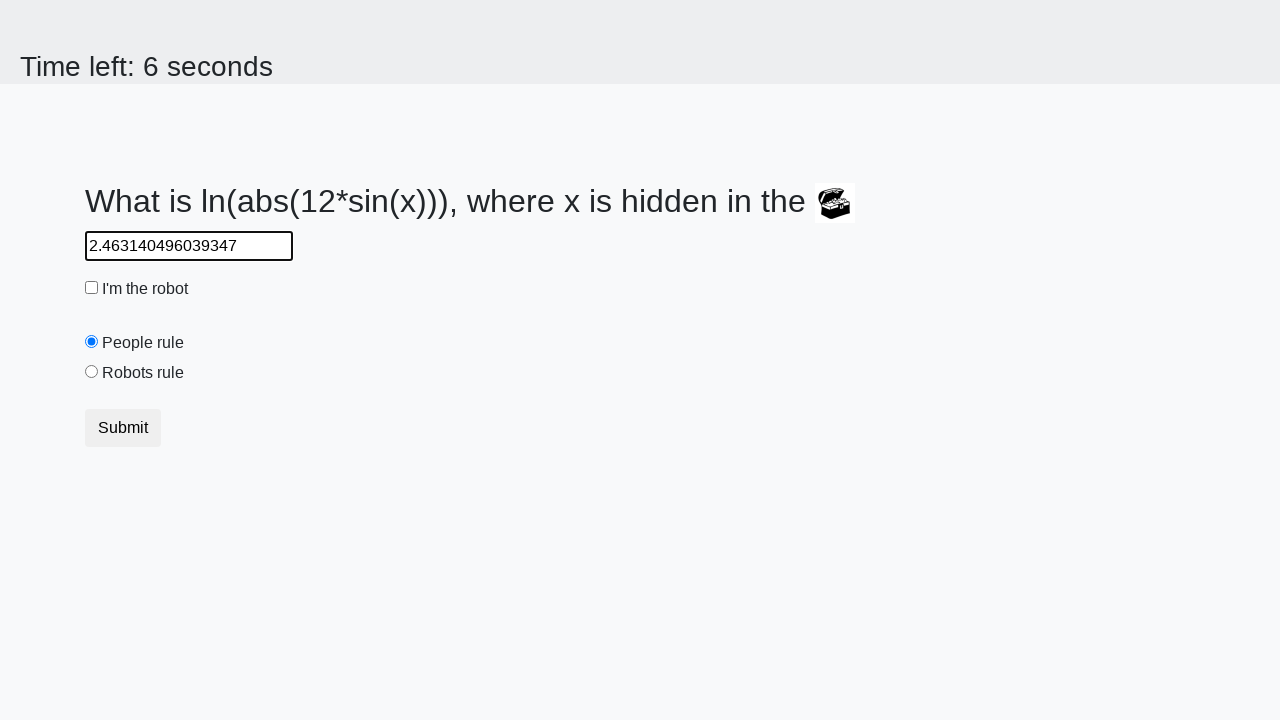

Clicked robot checkbox at (92, 288) on #robotCheckbox
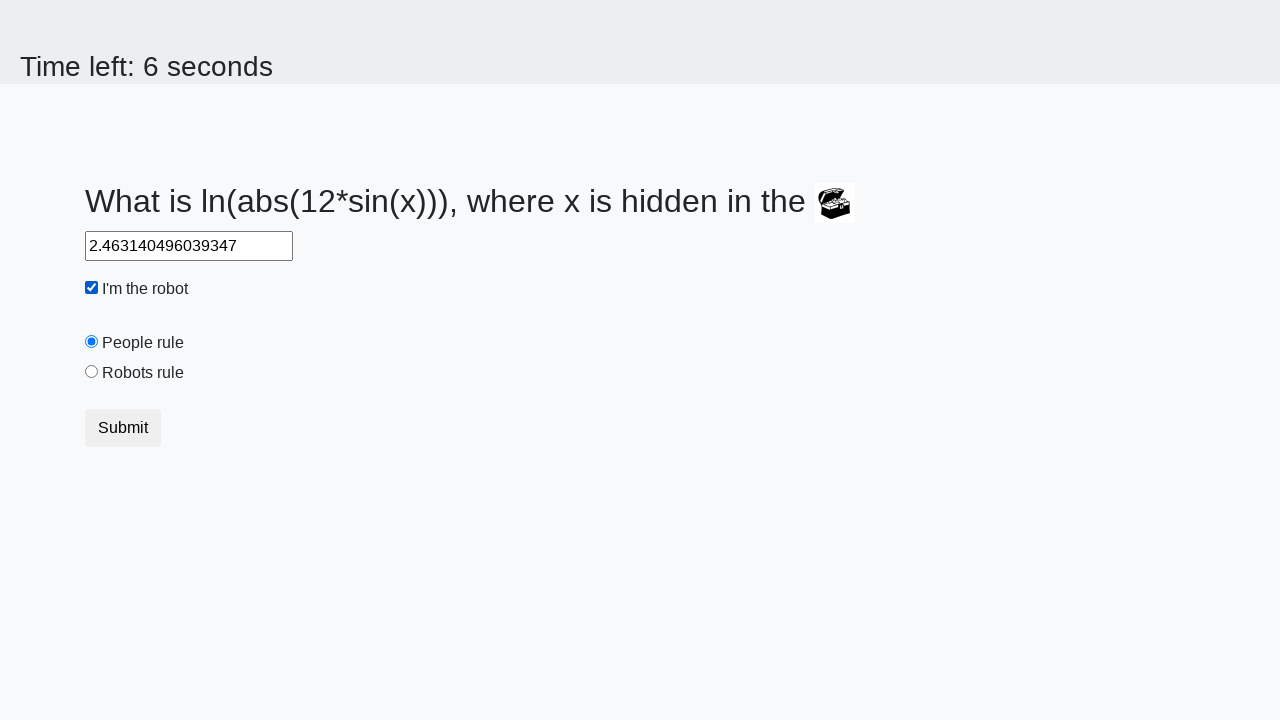

Clicked robots rule checkbox at (92, 372) on #robotsRule
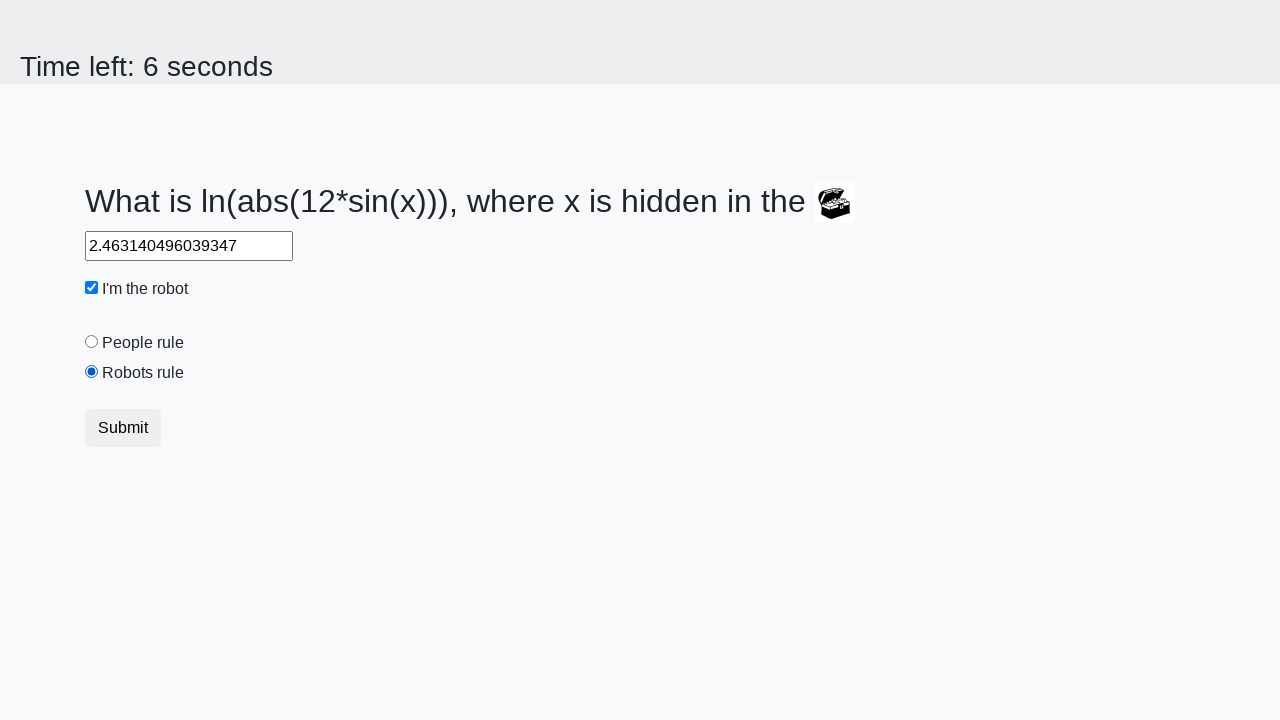

Submitted form by clicking submit button at (123, 428) on button
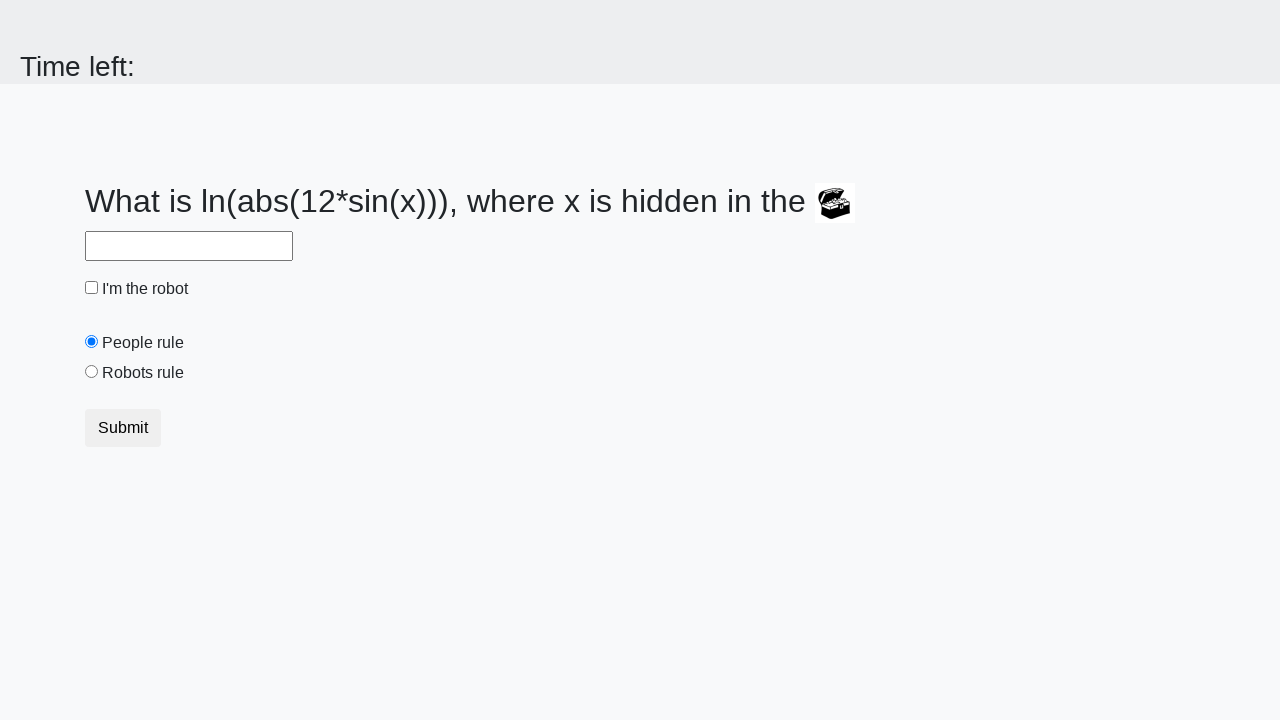

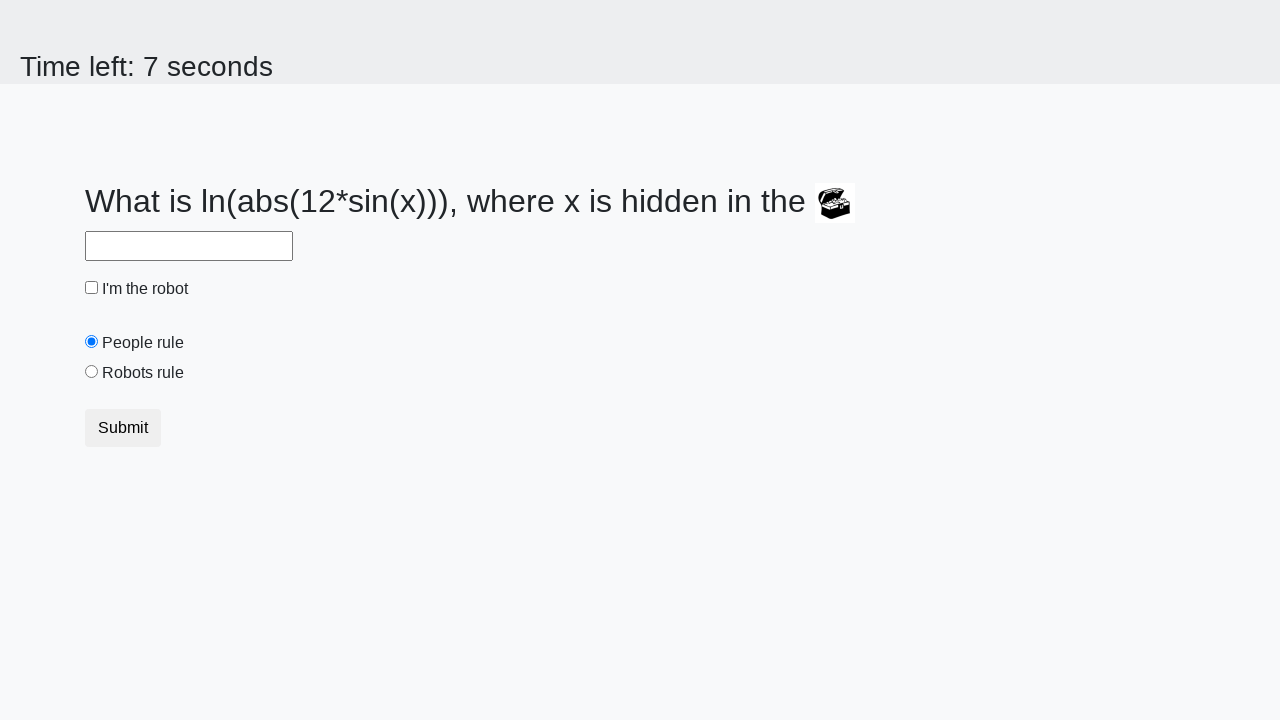